Tests the e-book payment form validation by adding an item to cart, selecting debit card payment, and verifying that appropriate validation errors appear when submitting the payment form with empty fields.

Starting URL: https://e-junkie.com/wiki/demo/

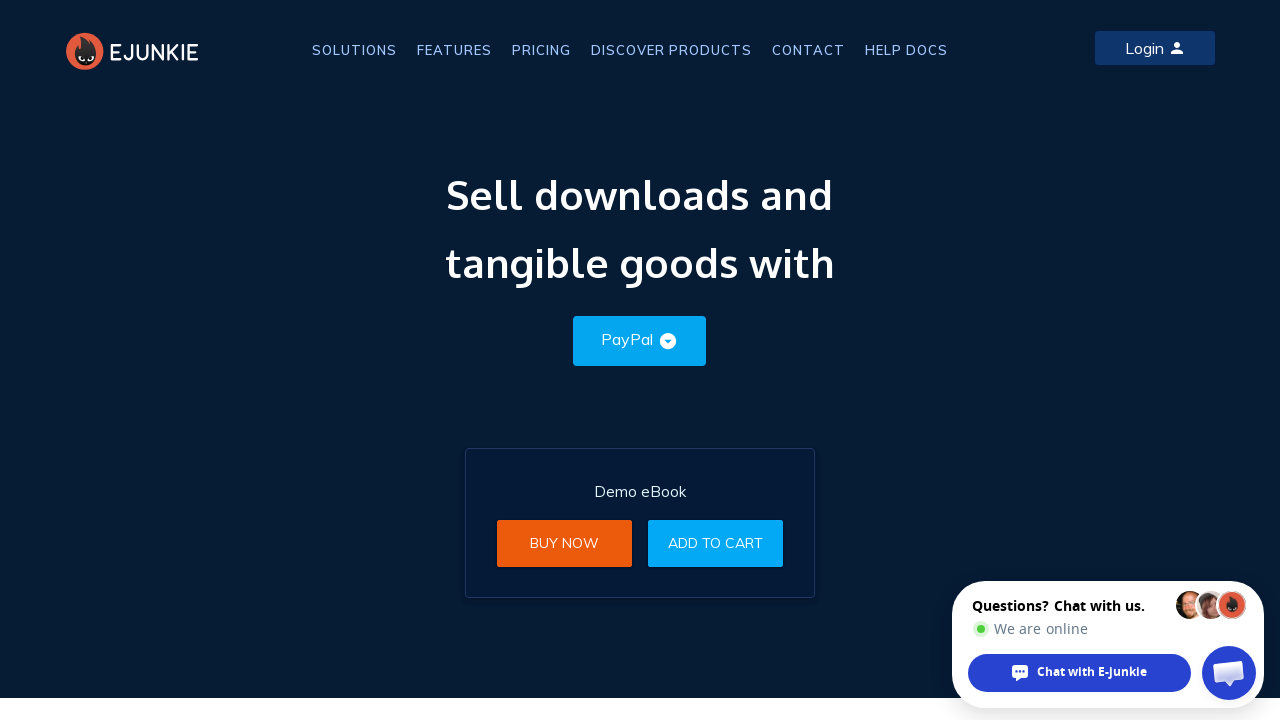

Clicked the second 'Add to Cart' button at (716, 543) on xpath=//*[@class='btn'][2]
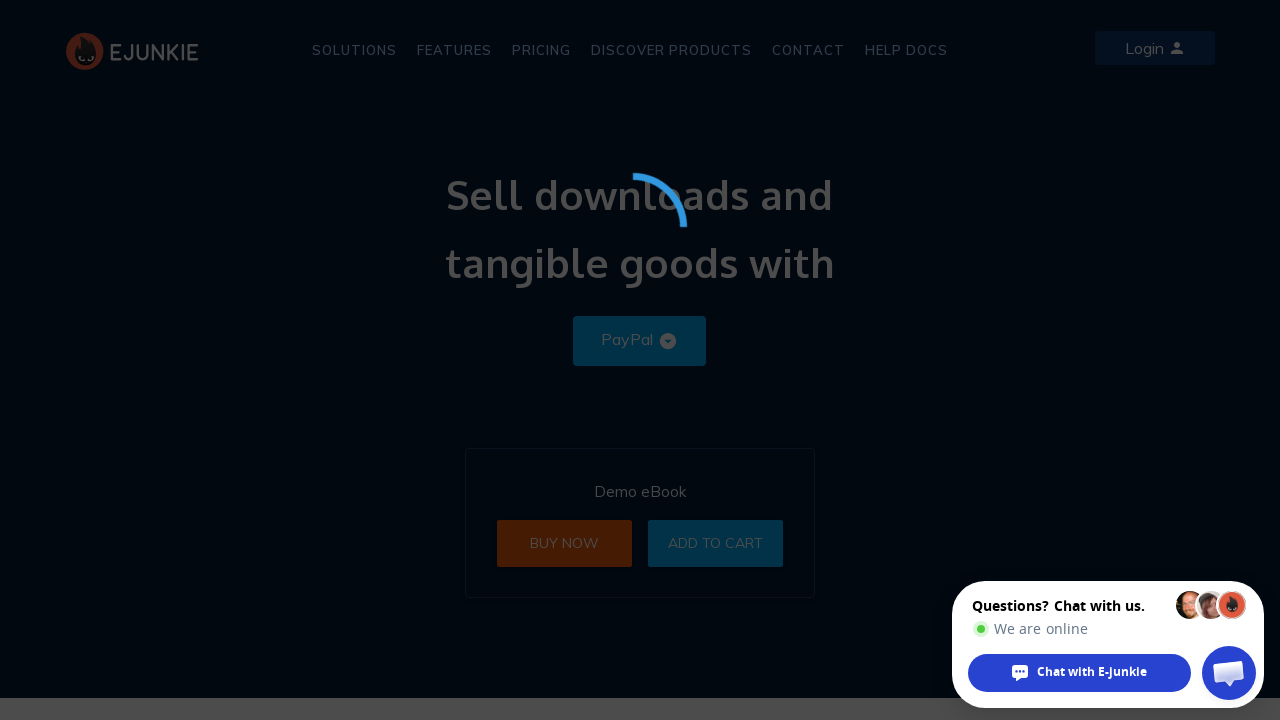

Located the first iframe on the page
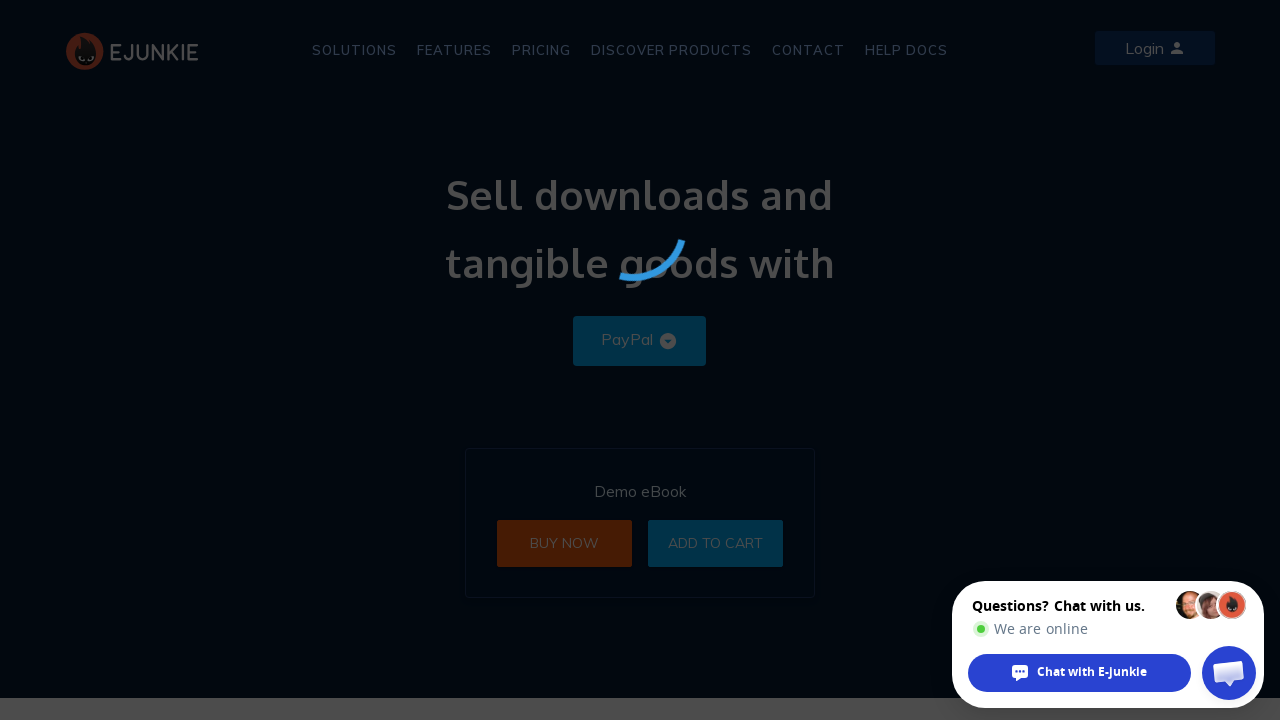

Located the debit card payment button
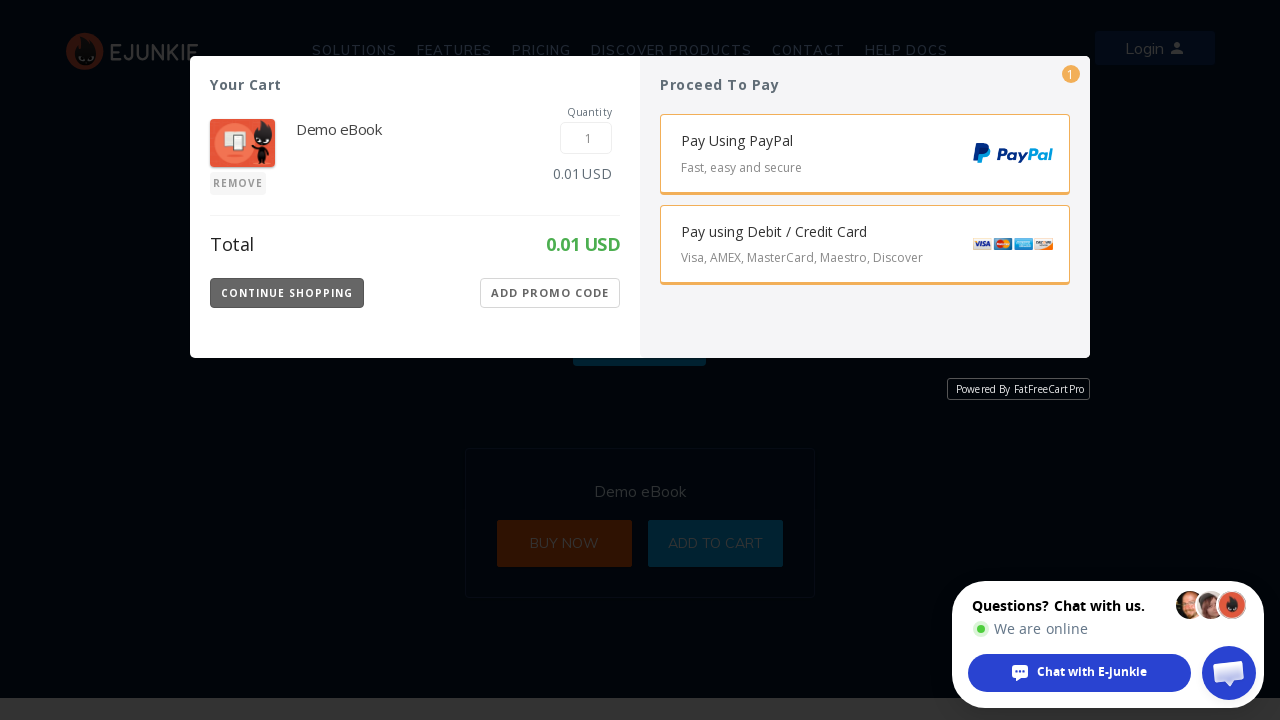

Debit card payment button became visible
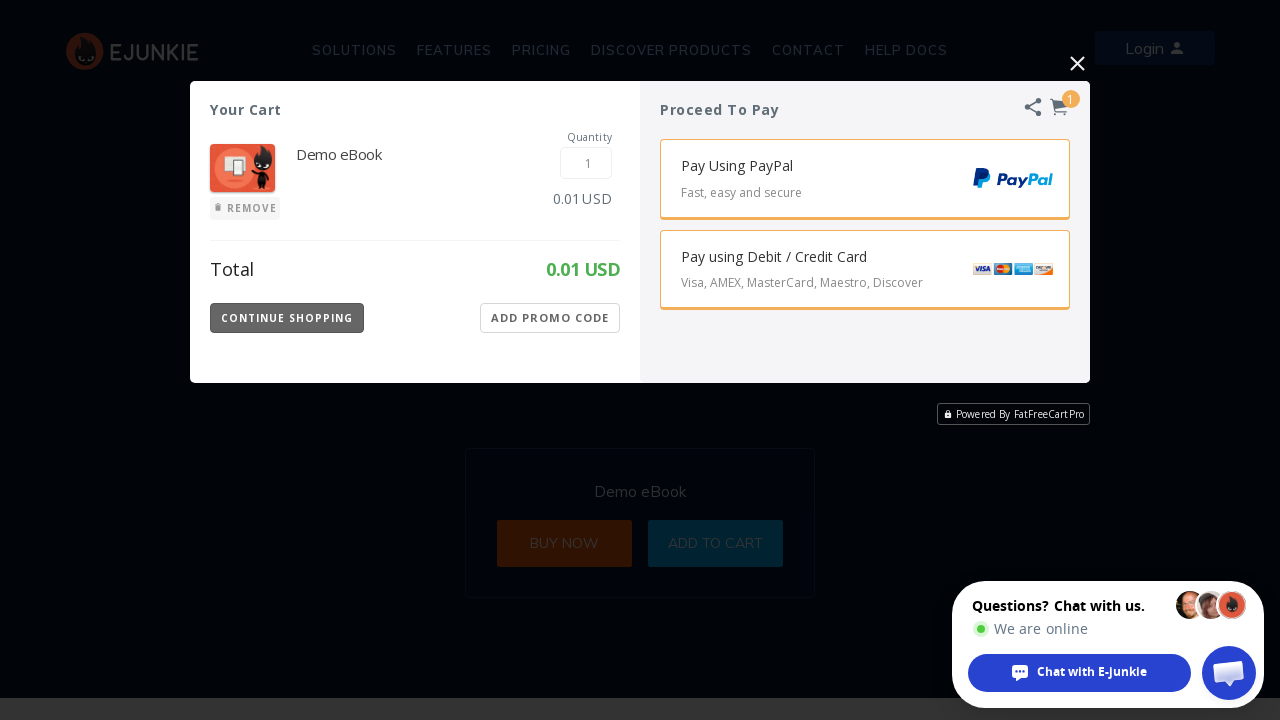

Clicked 'Pay using Debit Card' button at (865, 270) on iframe >> nth=0 >> internal:control=enter-frame >> button.Payment-Button.CC
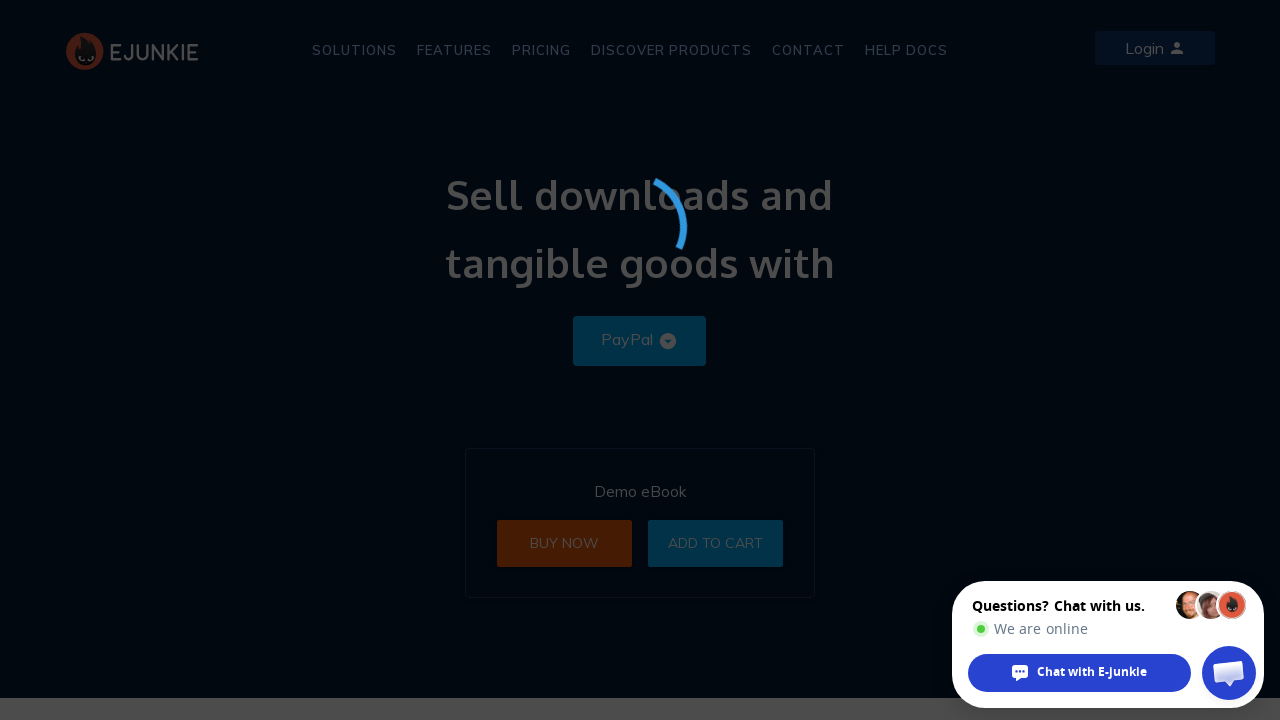

Located the card info section
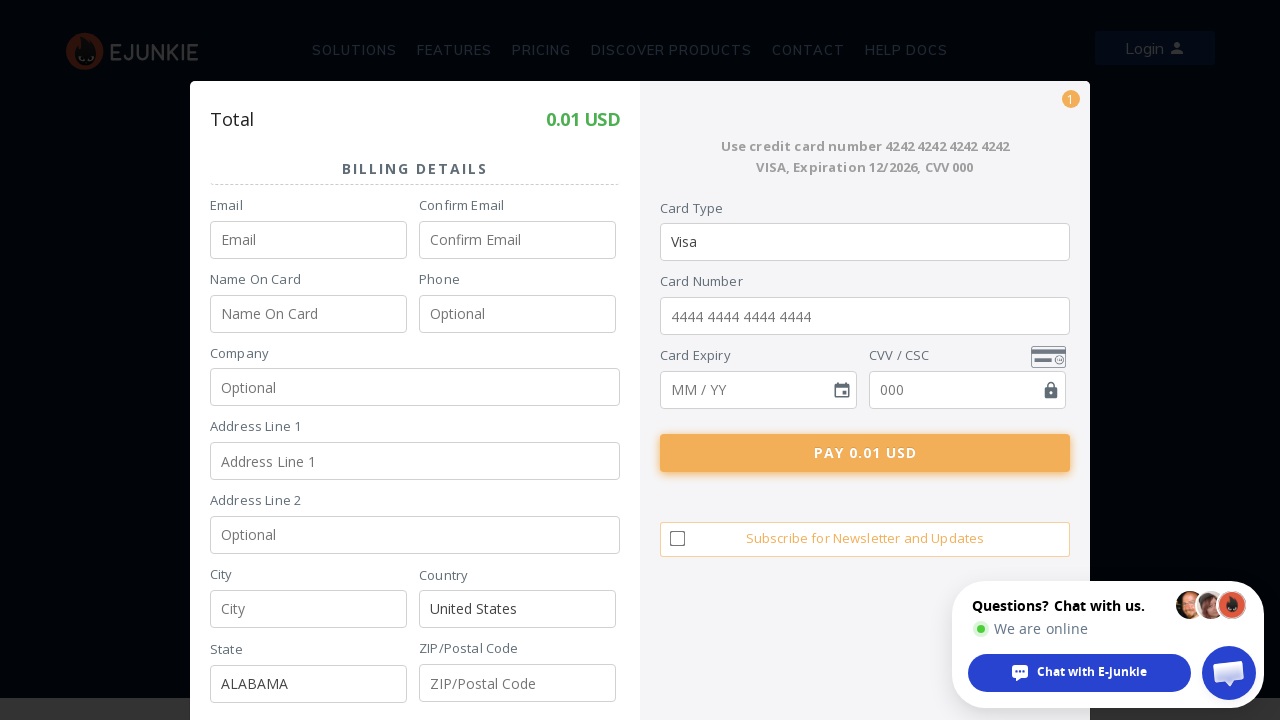

Card info section became visible
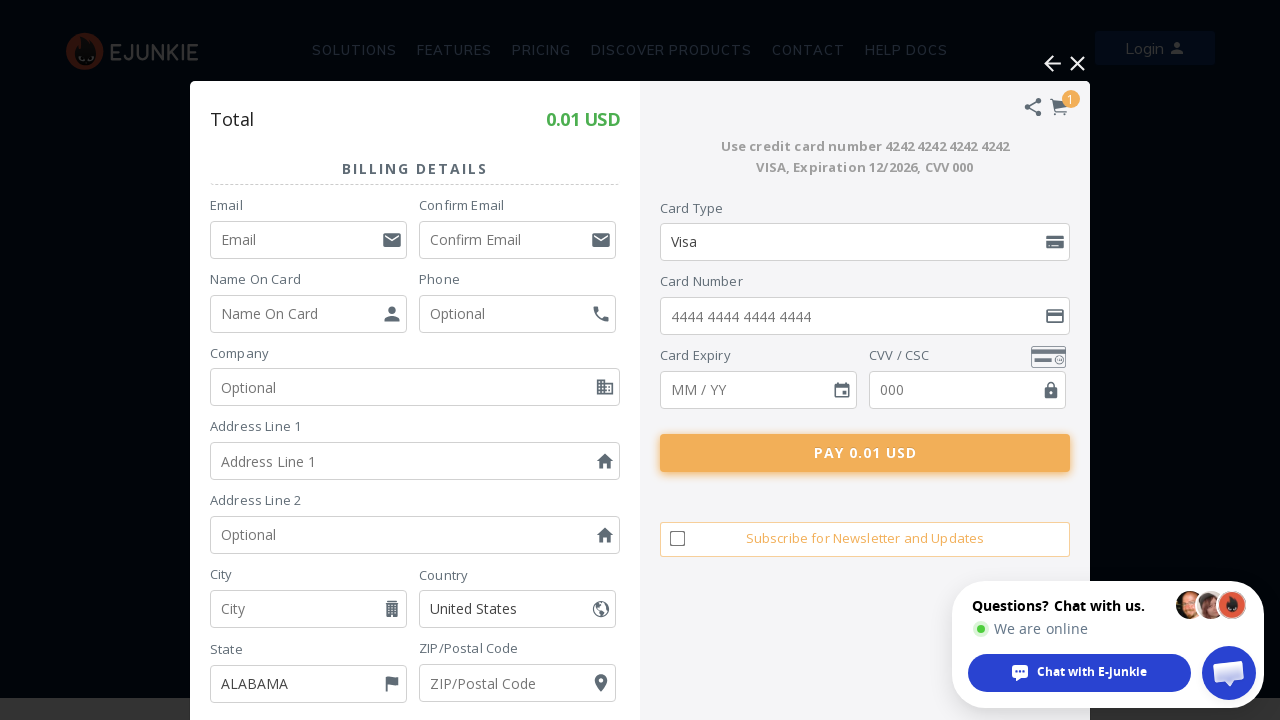

Located the Pay button
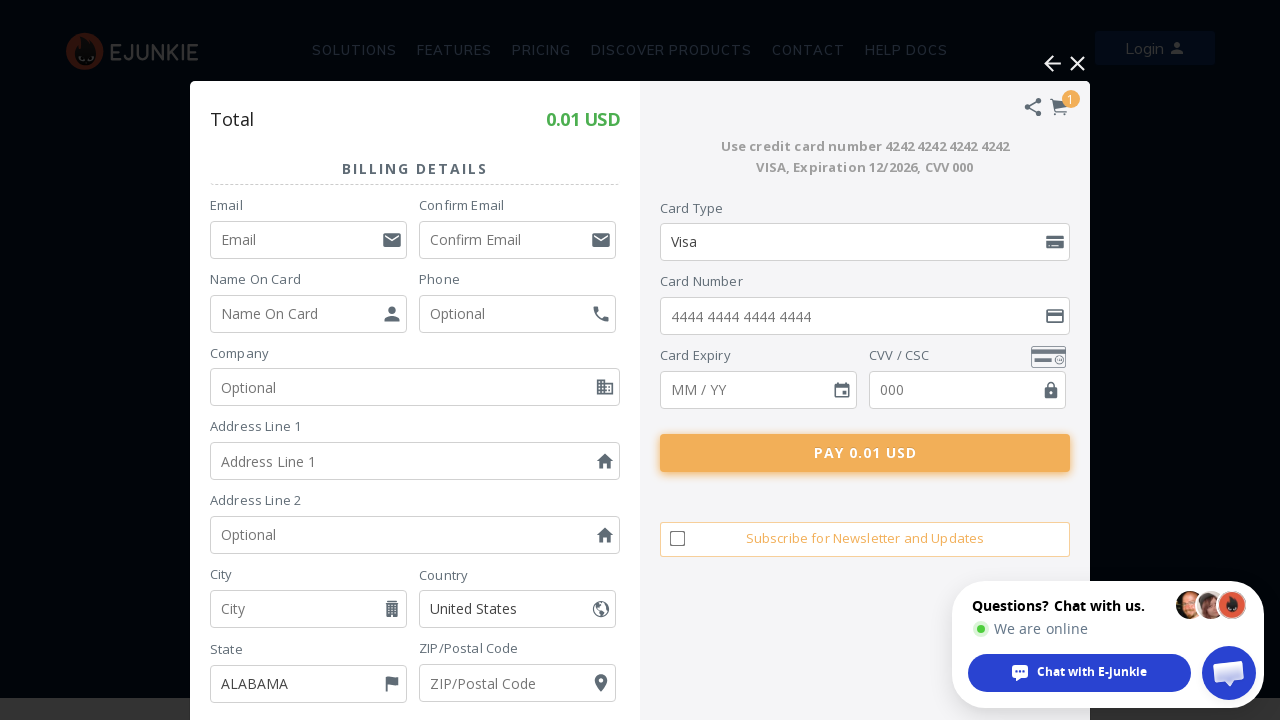

Clicked Pay button without filling any fields to trigger validation at (865, 453) on iframe >> nth=0 >> internal:control=enter-frame >> .Pay-Button
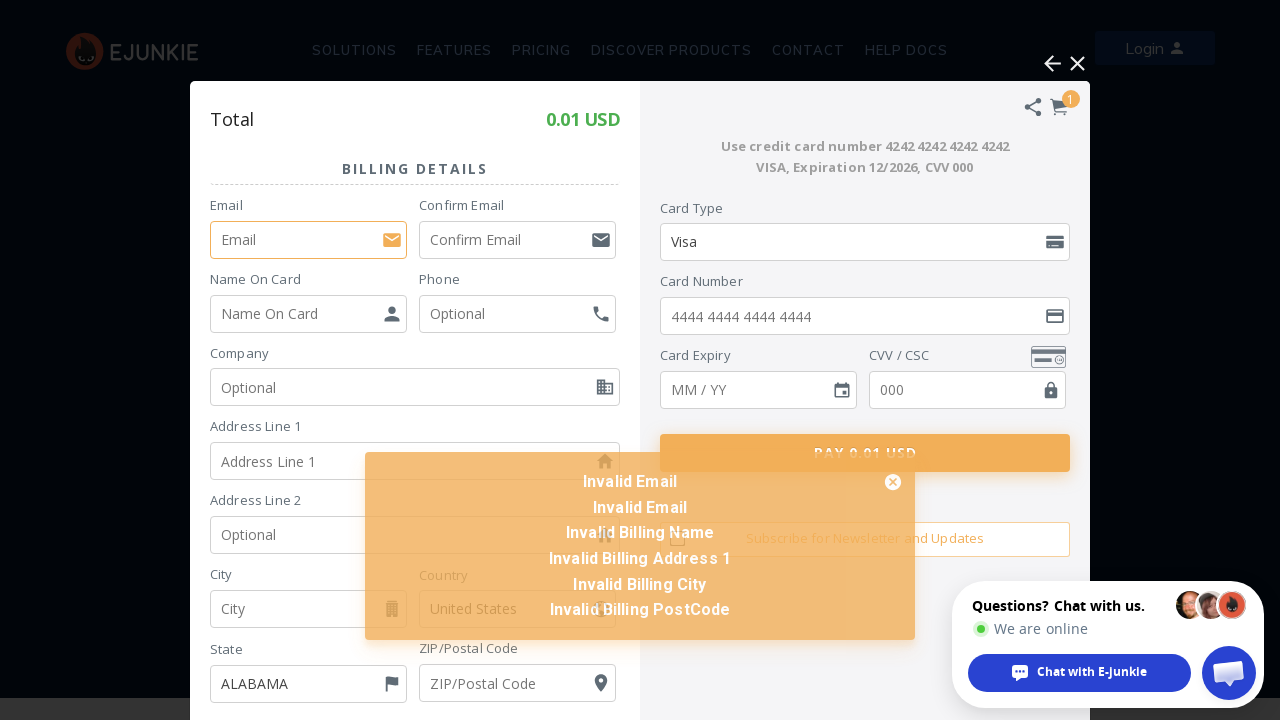

Located the snackbar error notification
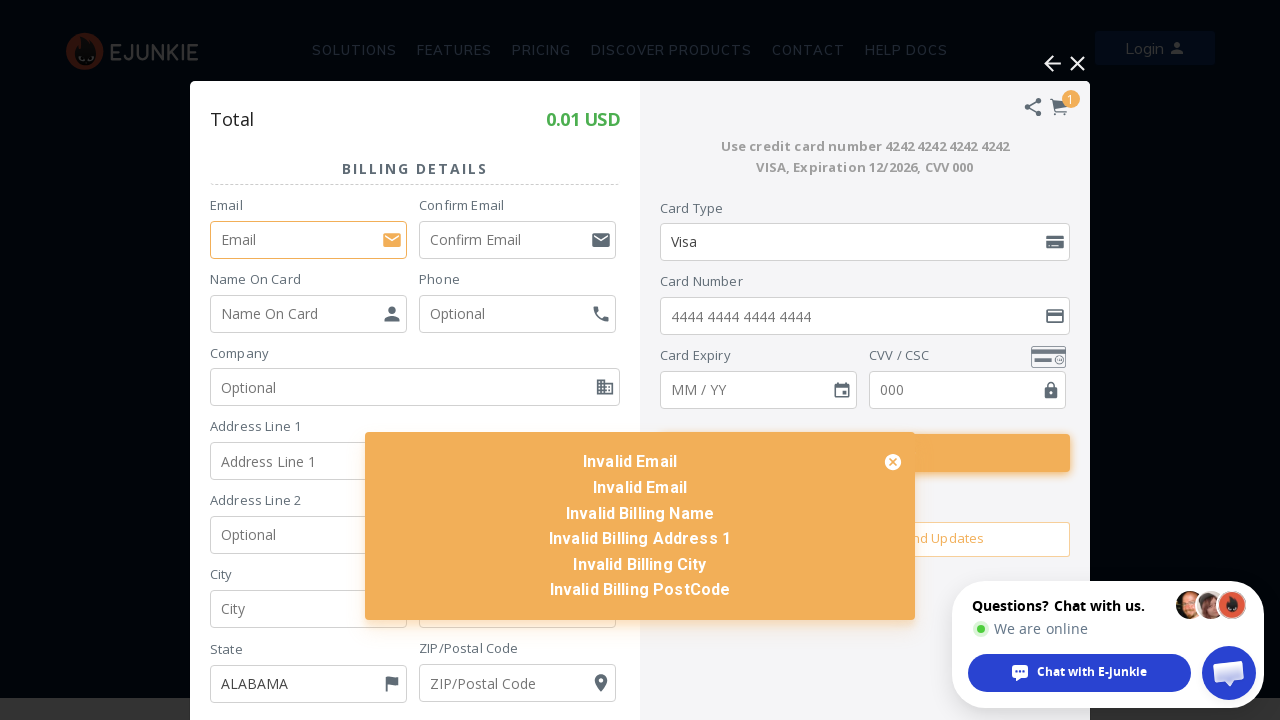

Validation error messages appeared in snackbar
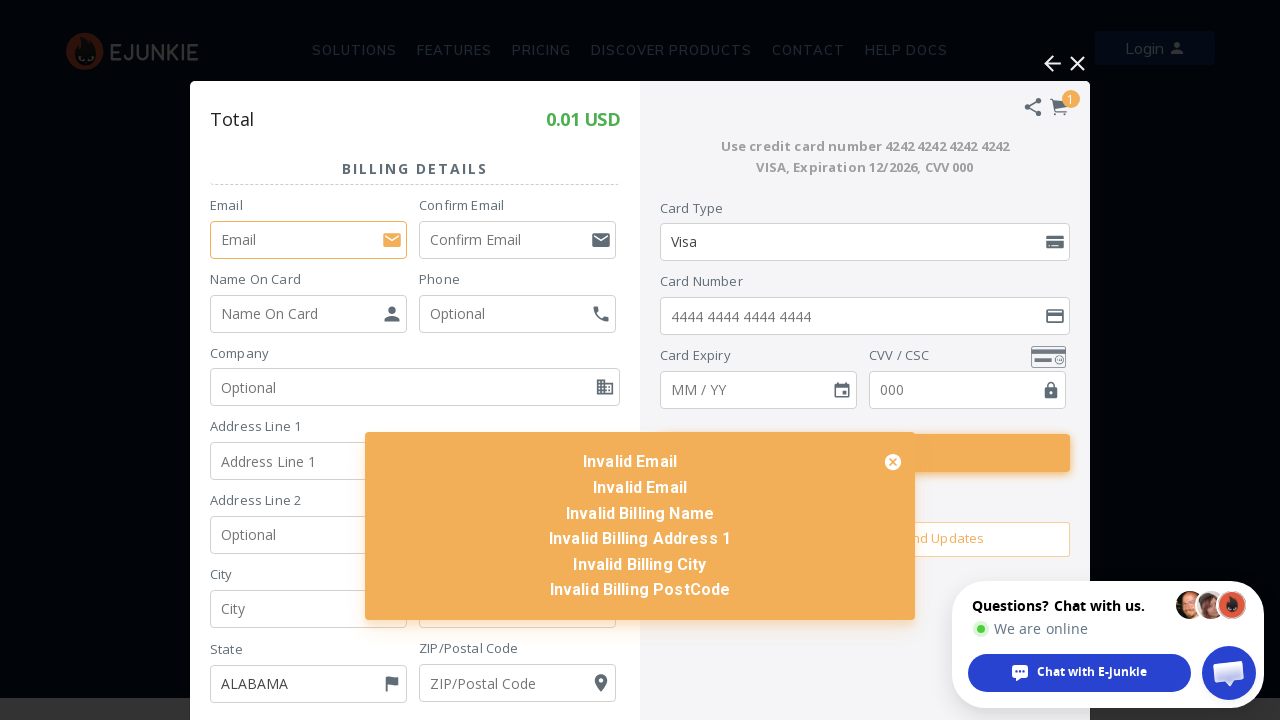

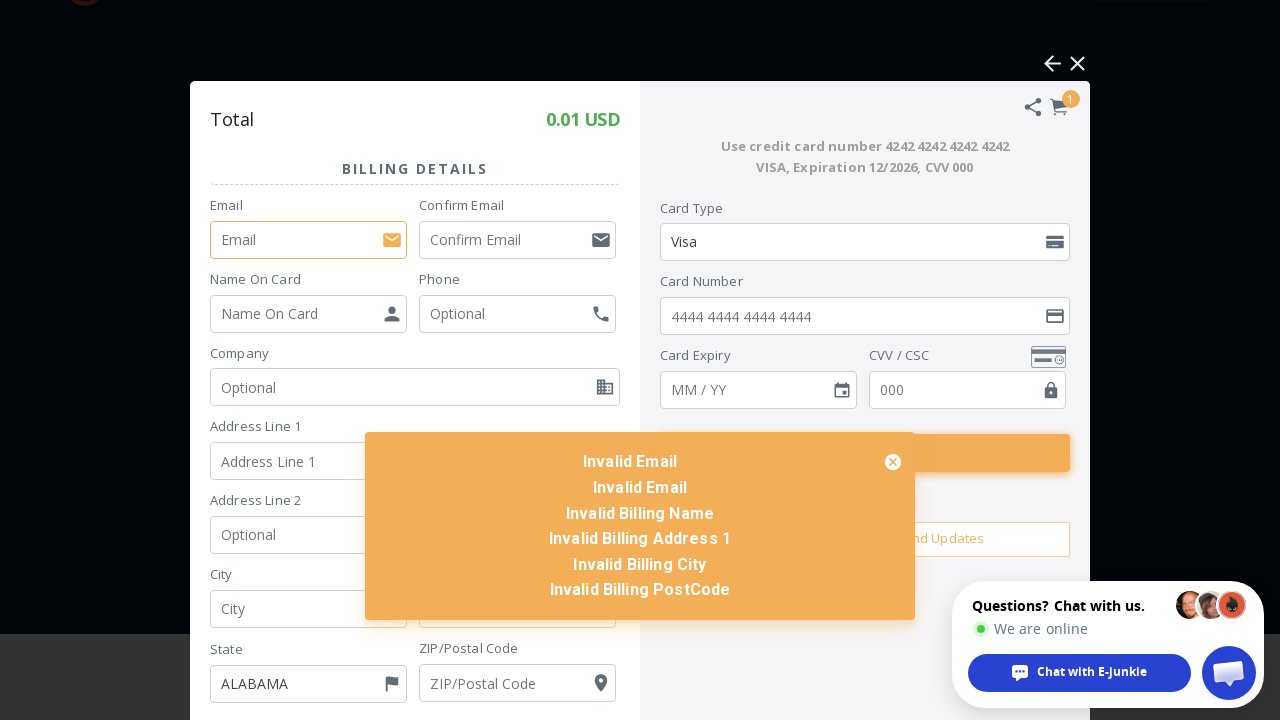